Tests that the Clear completed button displays correct text after checking an item

Starting URL: https://demo.playwright.dev/todomvc

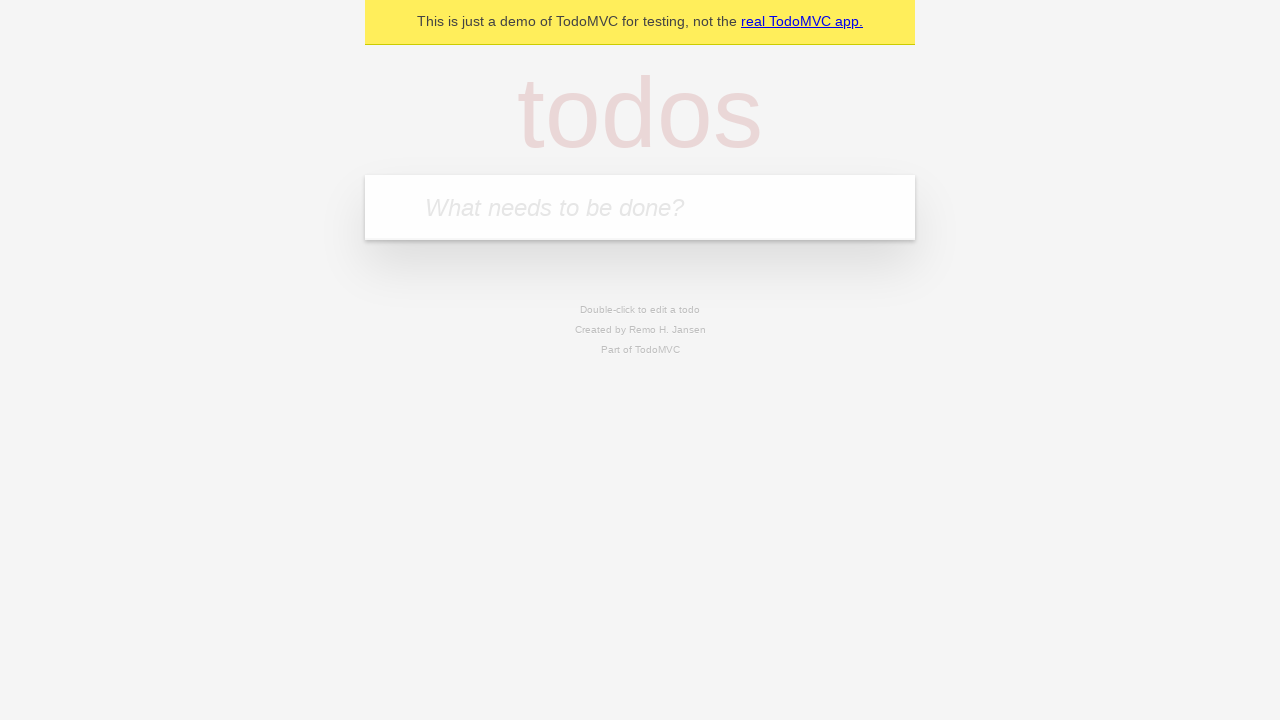

Filled new todo field with 'buy some cheese' on internal:attr=[placeholder="What needs to be done?"i]
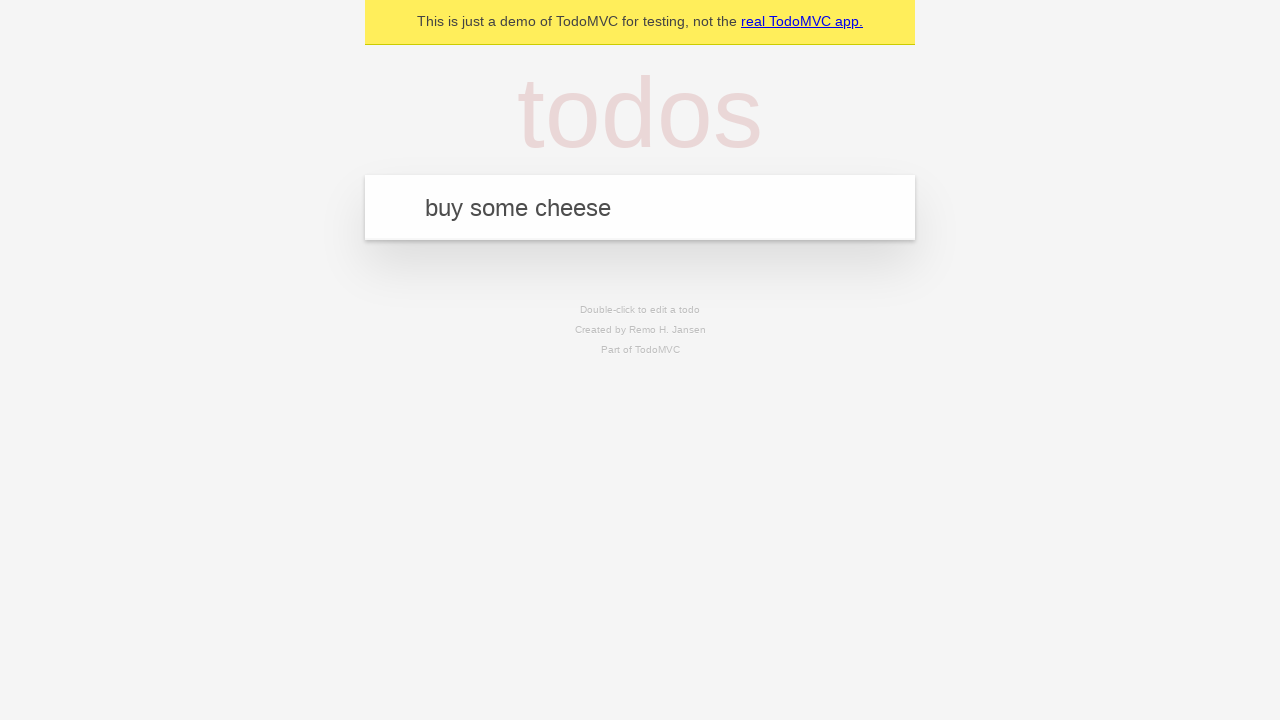

Pressed Enter to create todo 'buy some cheese' on internal:attr=[placeholder="What needs to be done?"i]
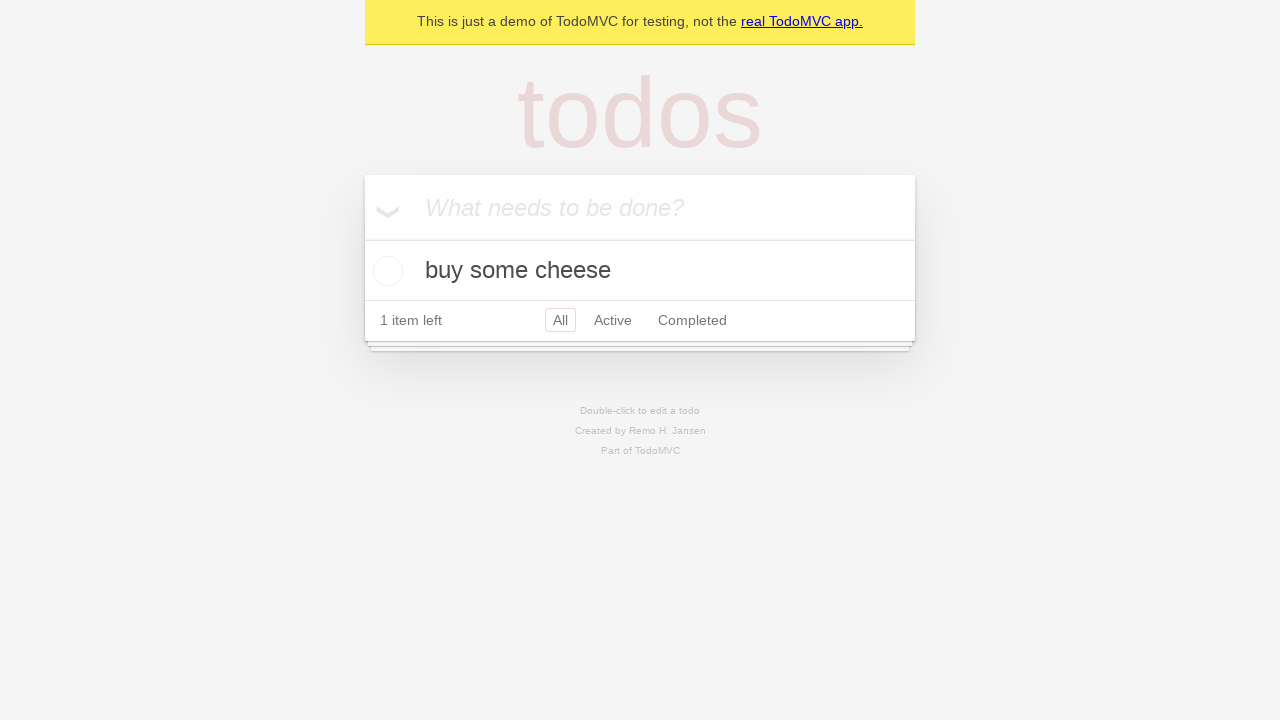

Filled new todo field with 'feed the cat' on internal:attr=[placeholder="What needs to be done?"i]
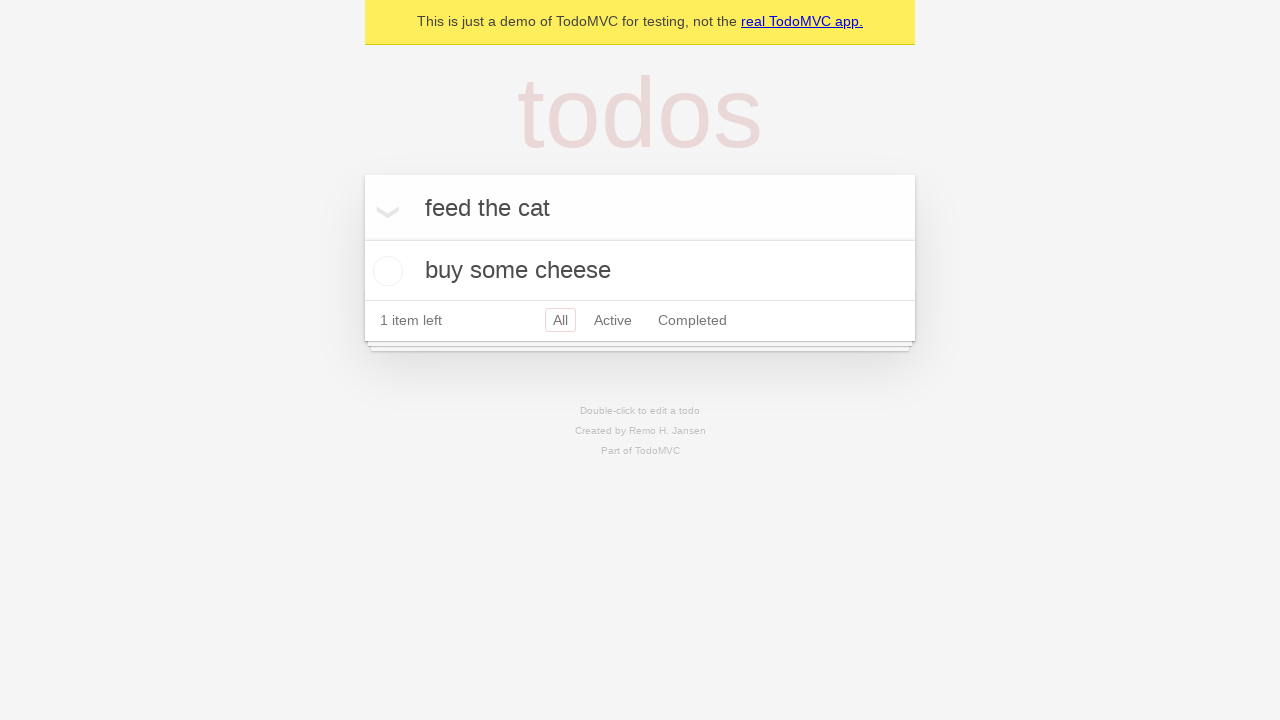

Pressed Enter to create todo 'feed the cat' on internal:attr=[placeholder="What needs to be done?"i]
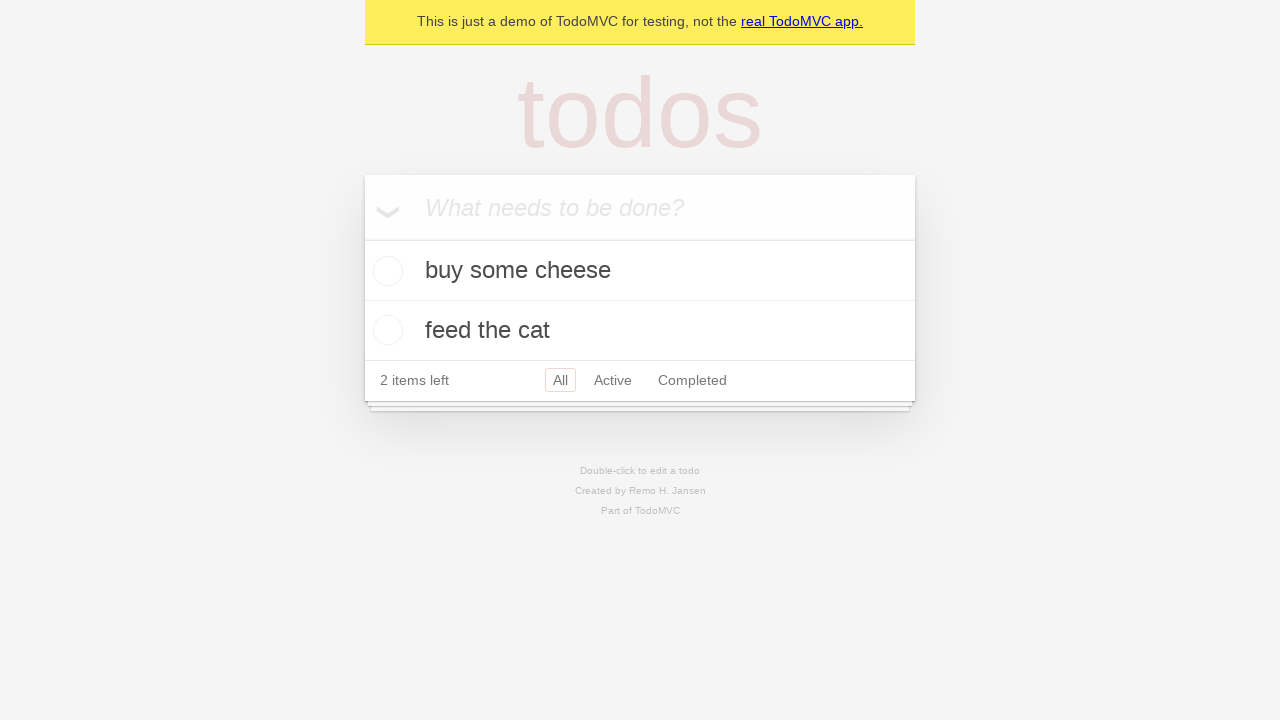

Filled new todo field with 'book a doctors appointment' on internal:attr=[placeholder="What needs to be done?"i]
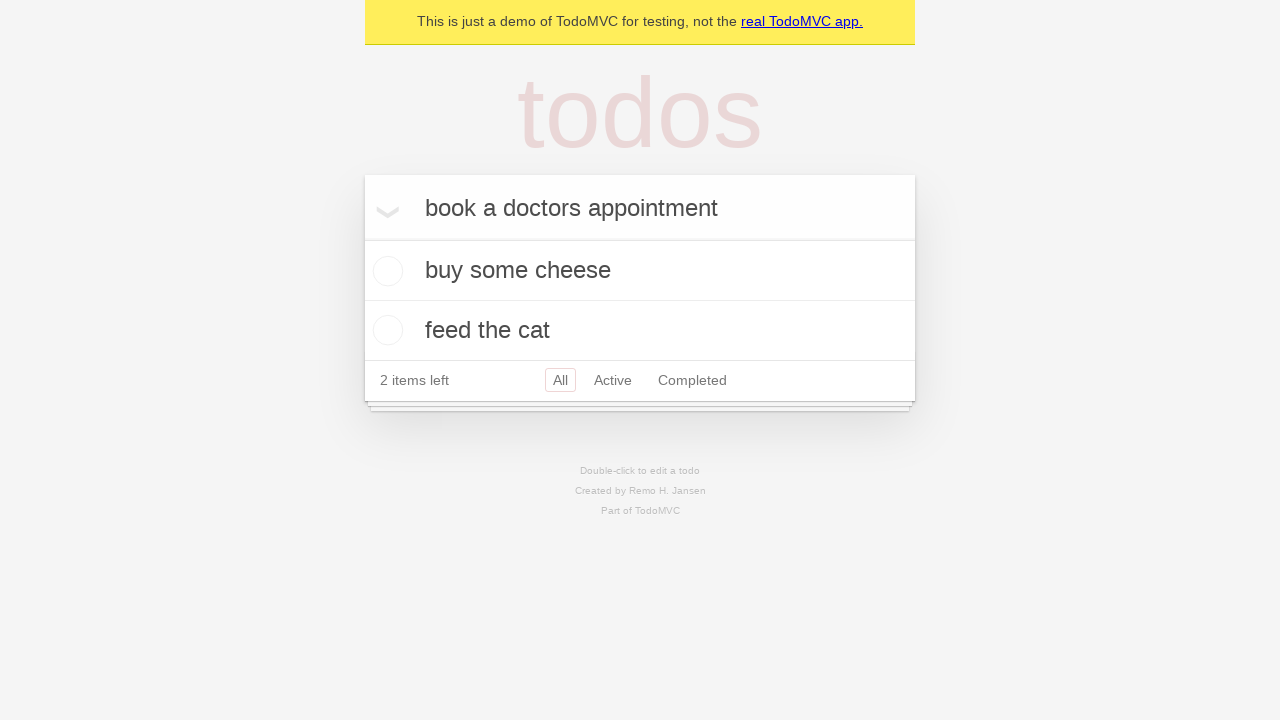

Pressed Enter to create todo 'book a doctors appointment' on internal:attr=[placeholder="What needs to be done?"i]
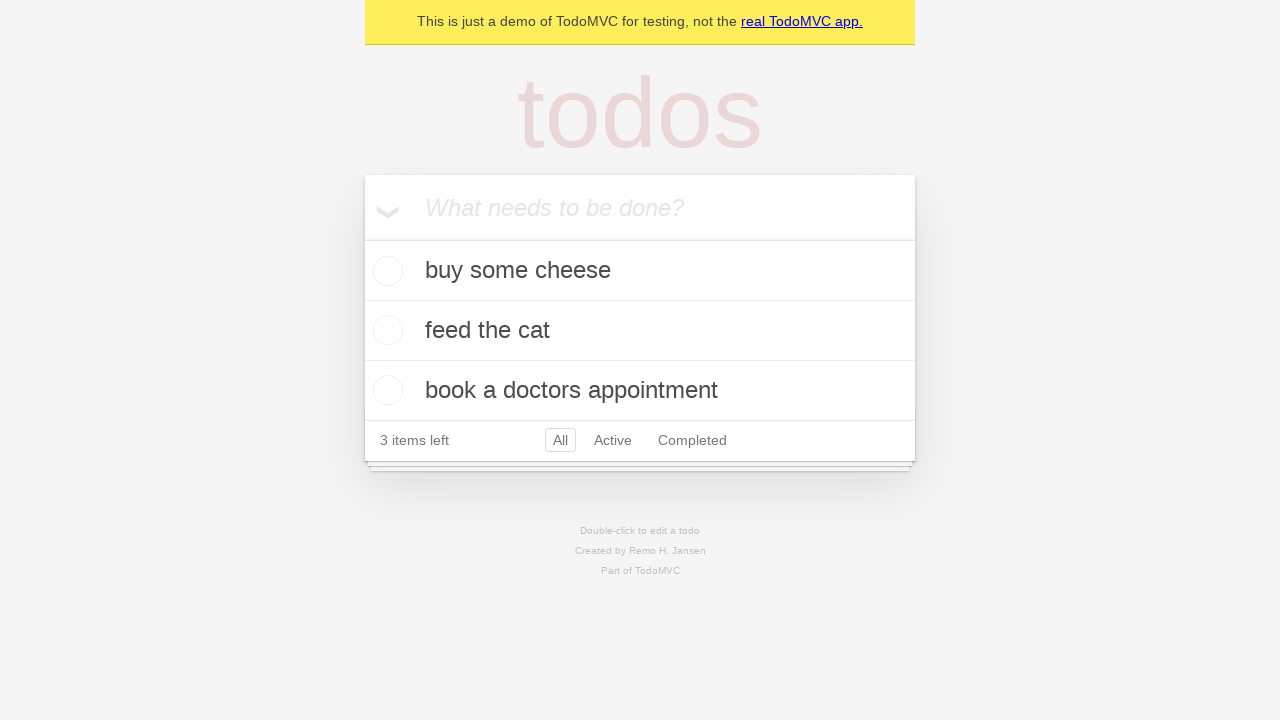

Checked the first todo item at (385, 271) on .todo-list li .toggle >> nth=0
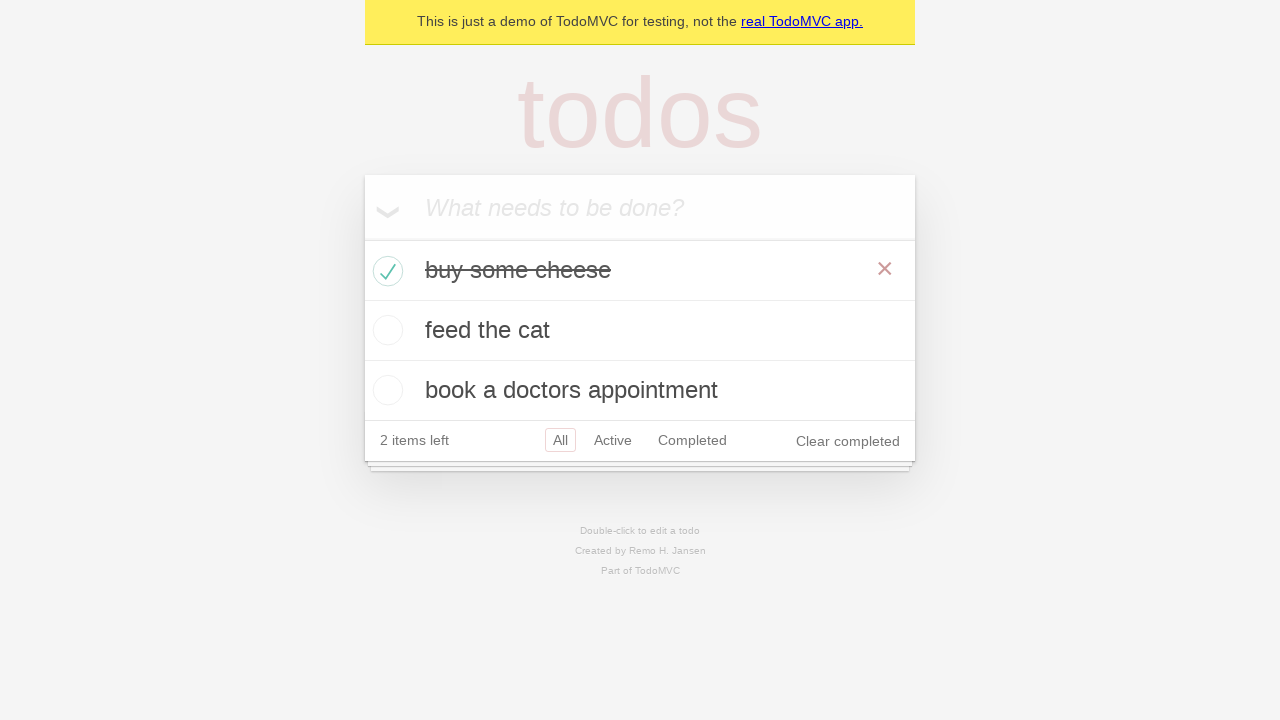

Clear completed button appeared and is visible
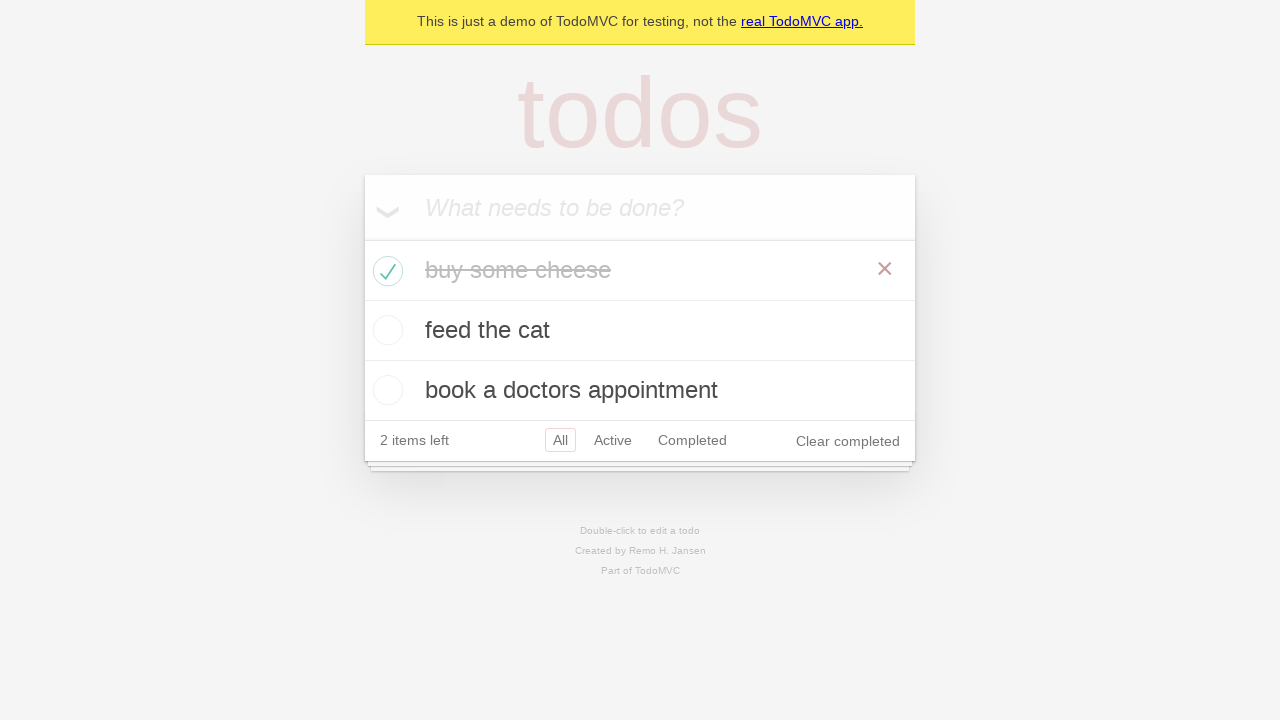

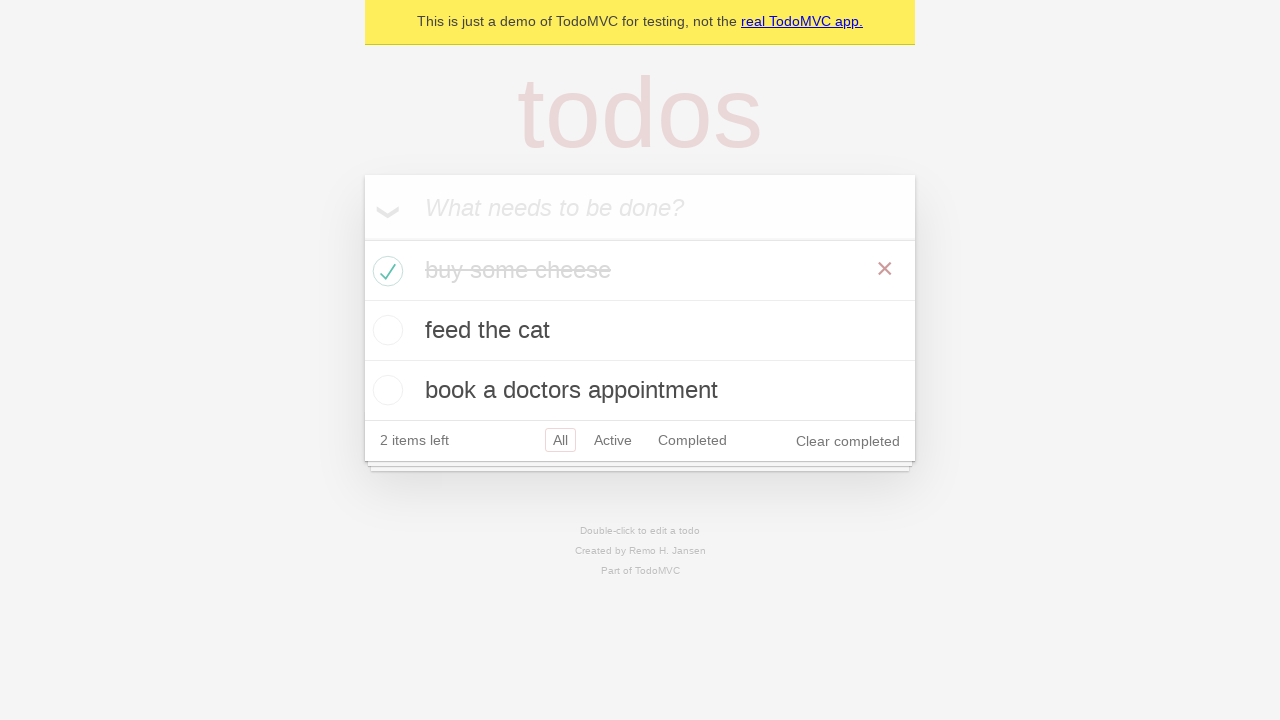